Navigates to the Carmudi Philippines car marketplace homepage and verifies that price range filter options are displayed on the page, including various peso amount ranges.

Starting URL: https://carmudi.com.ph

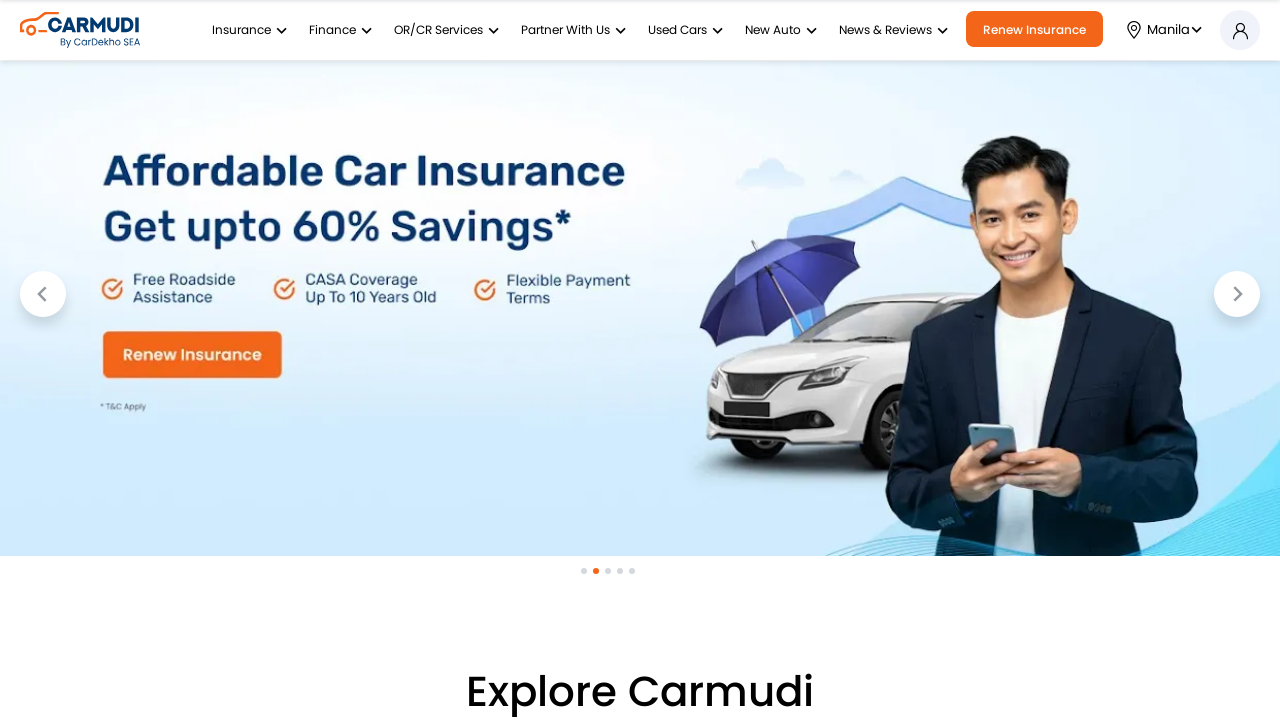

Waited for page to reach domcontentloaded state
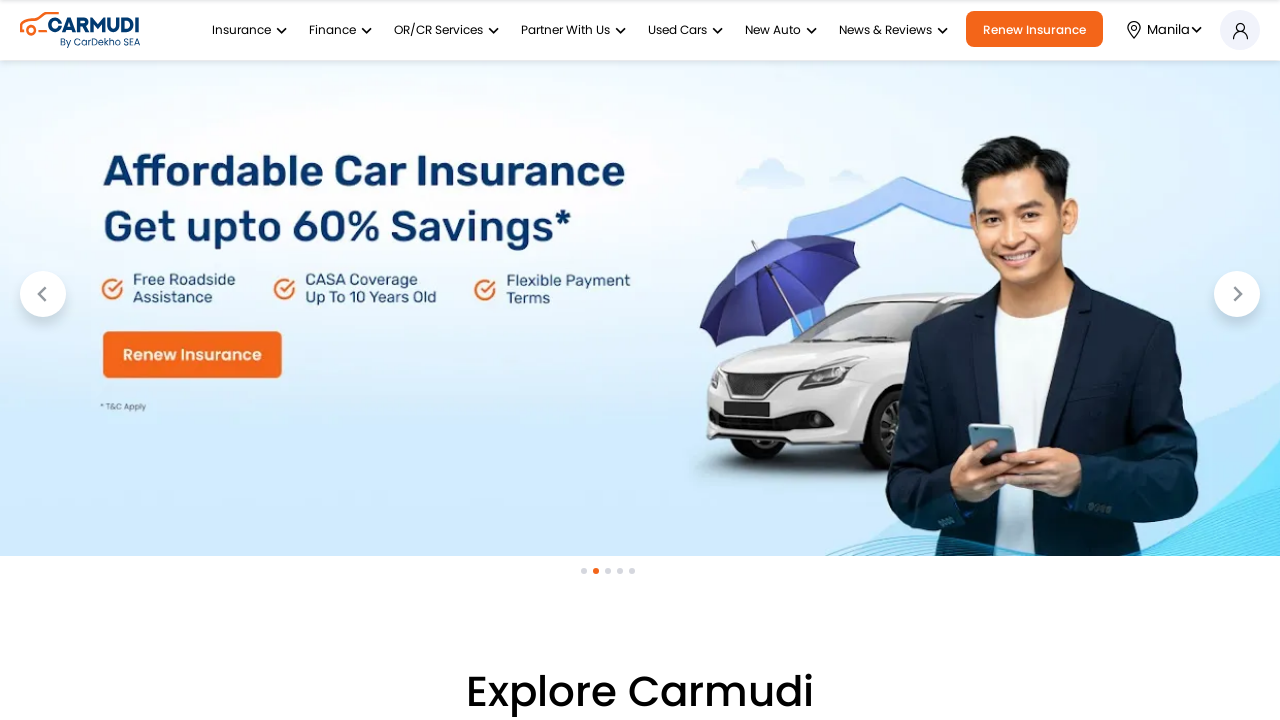

Waited for body element to be available
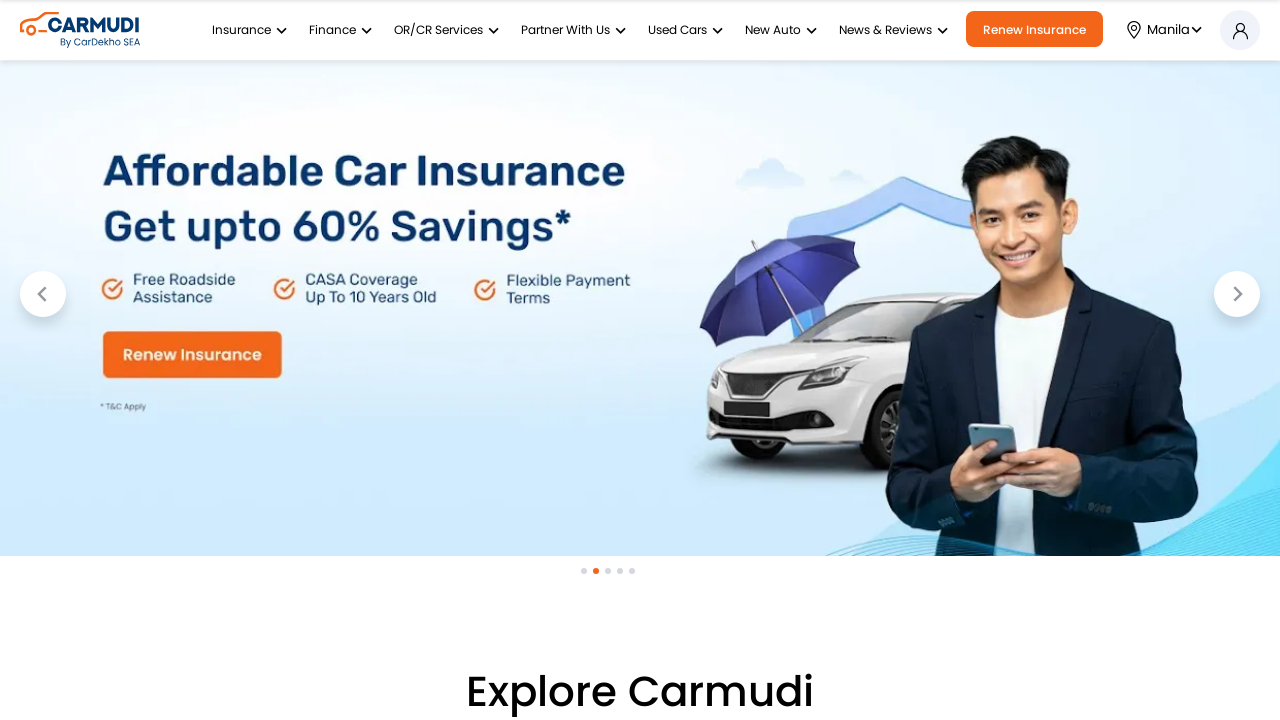

Verified that price filter option '500,000' is displayed on the page
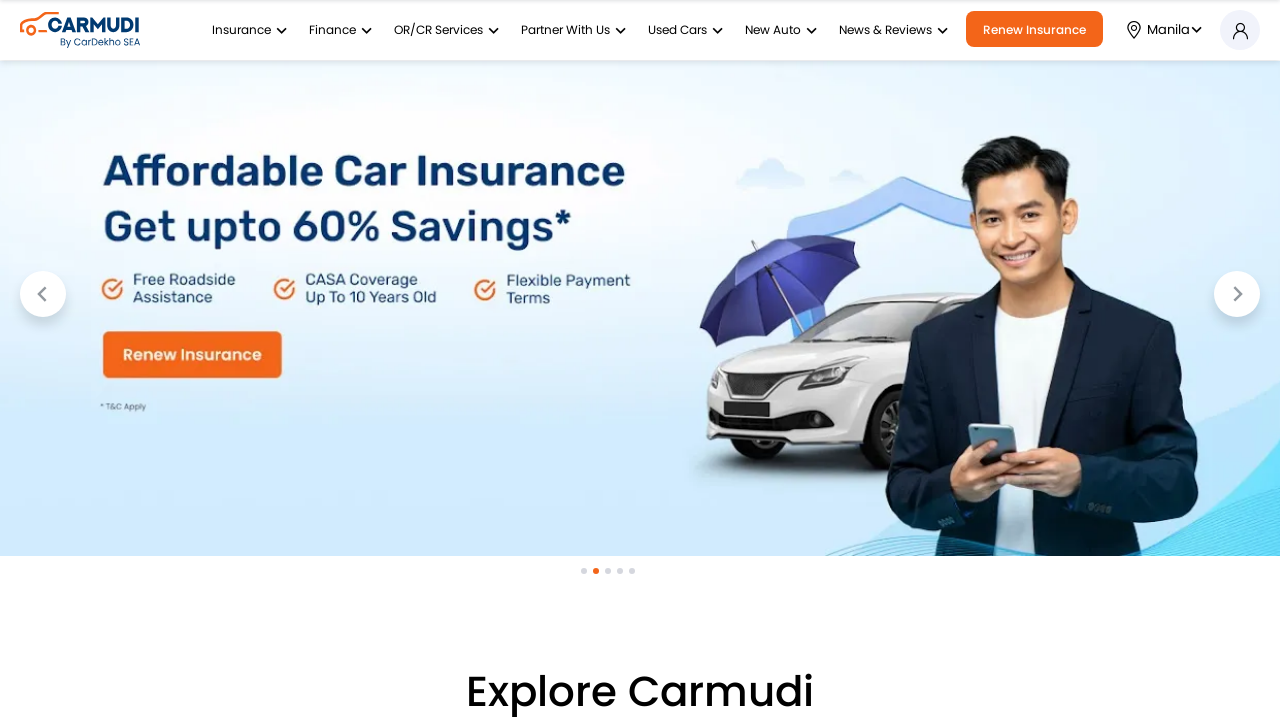

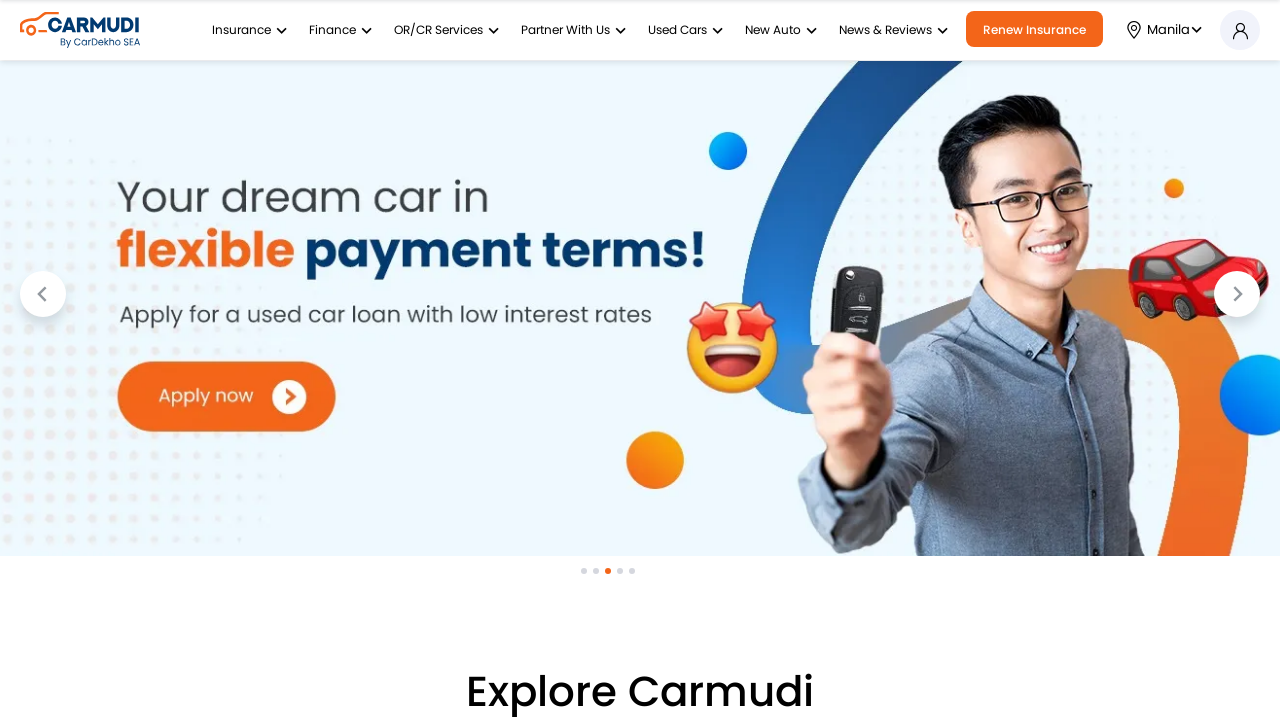